Tests jQuery API documentation page by double-clicking an element in an iframe, searching for text, and clicking on a book link

Starting URL: https://api.jquery.com/dblclick/

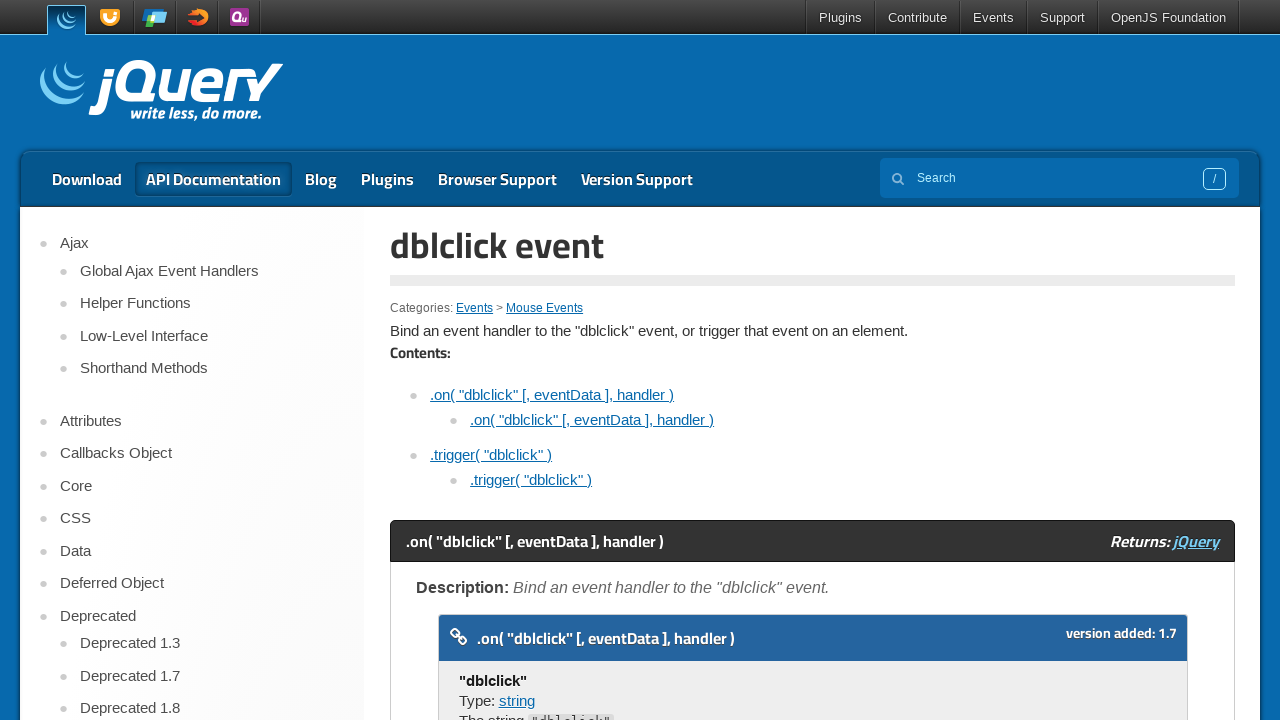

Double-clicked the blue square element in the iframe at (478, 360) on iframe >> nth=0 >> internal:control=enter-frame >> div >> nth=0
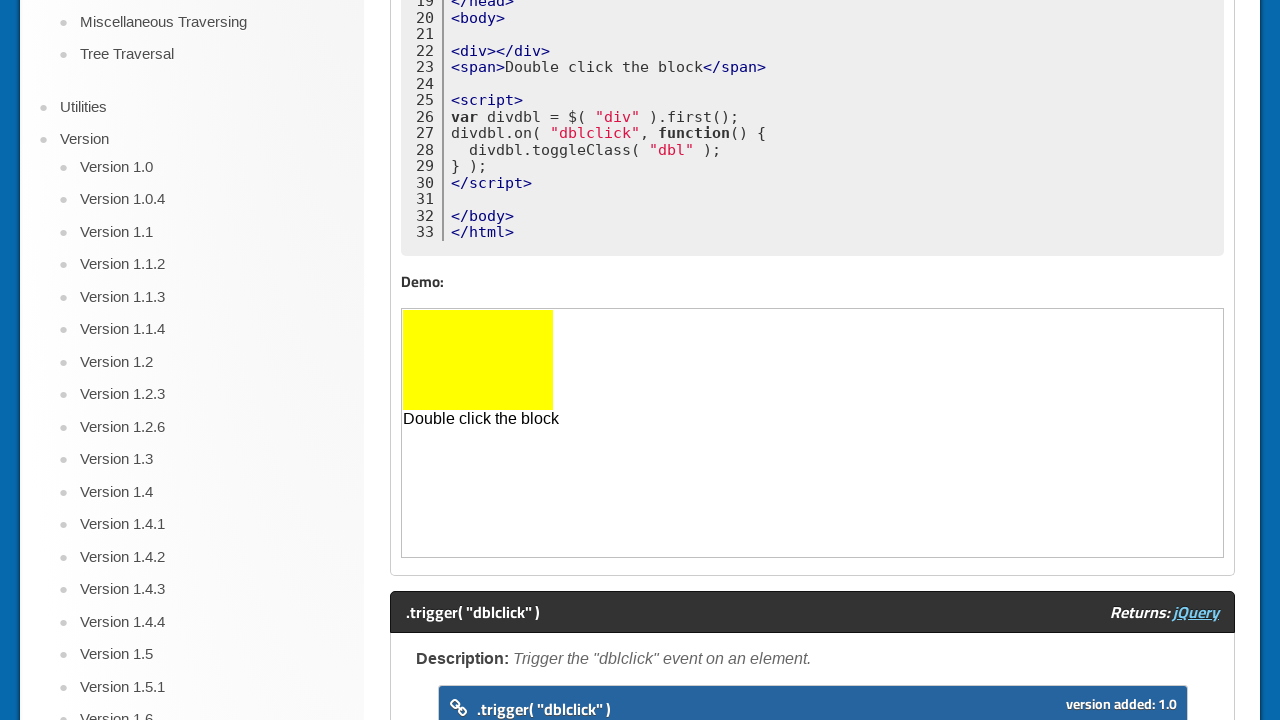

Filled search field with 'Thanks to JavascriptExecutor' on input[name='s']
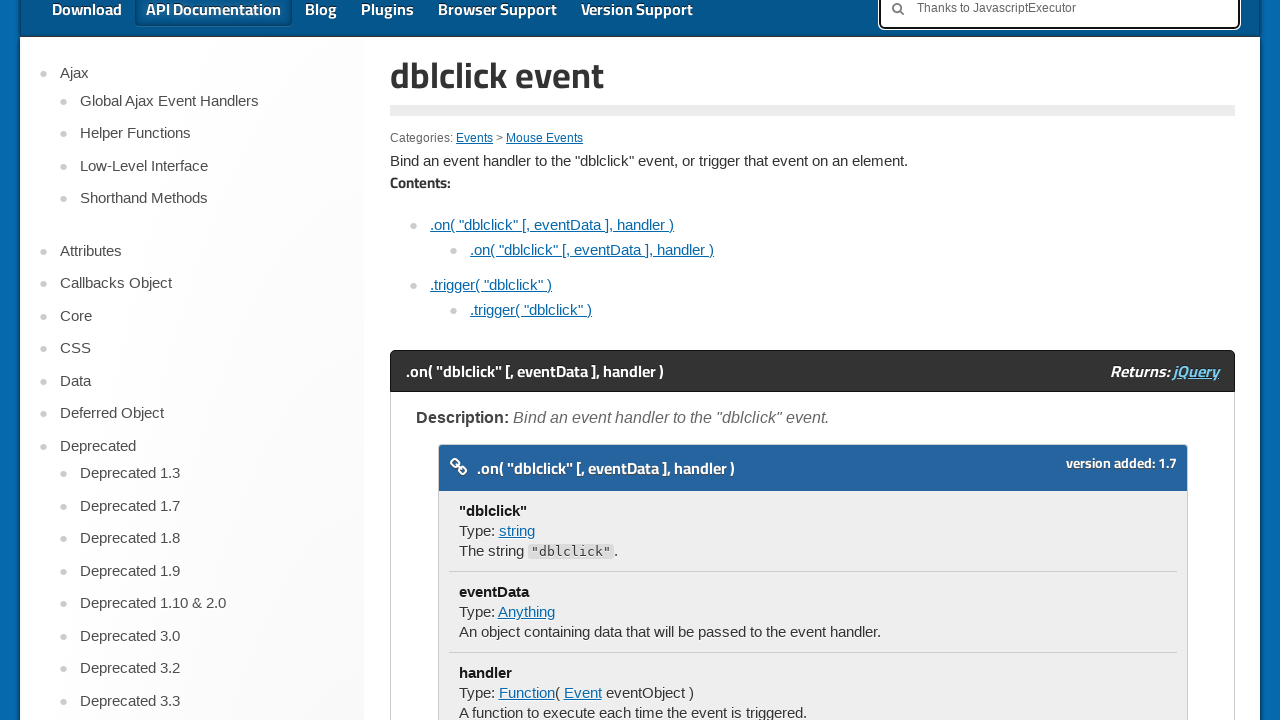

Pressed Enter to search for the text on input[name='s']
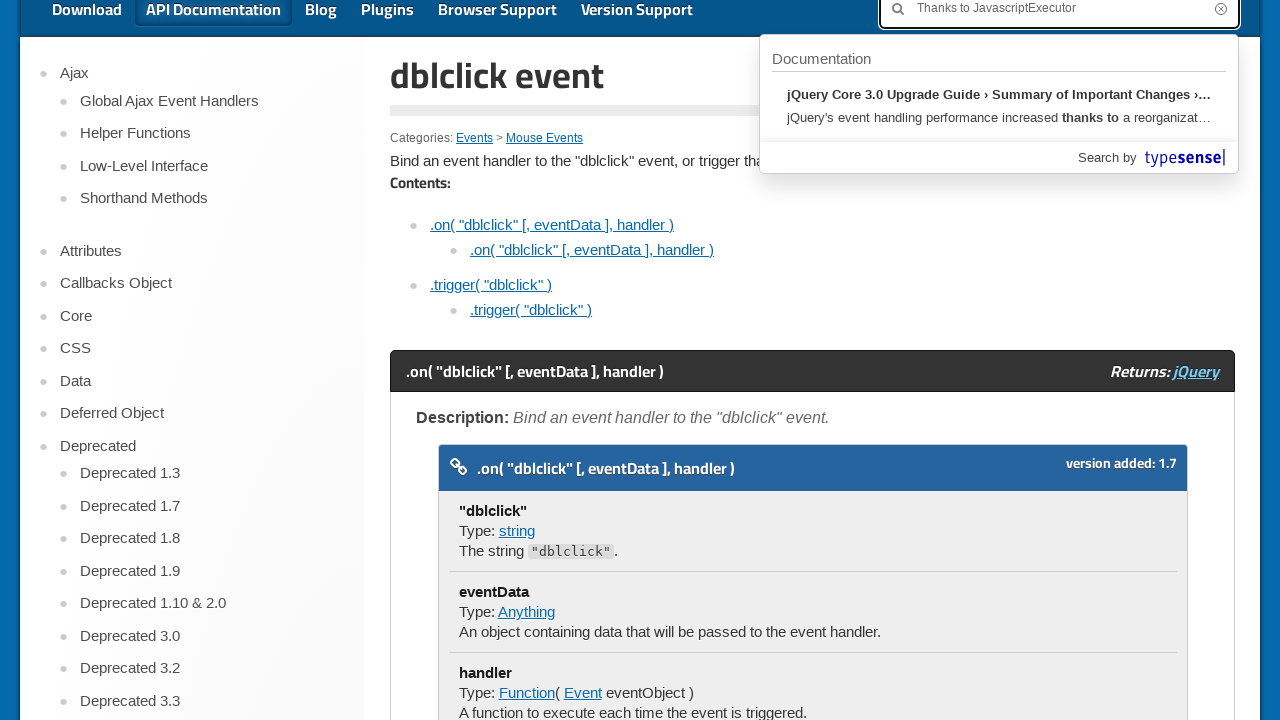

Clicked on the jQuery in Action book link at (640, 438) on img[alt*='jQuery in Action']
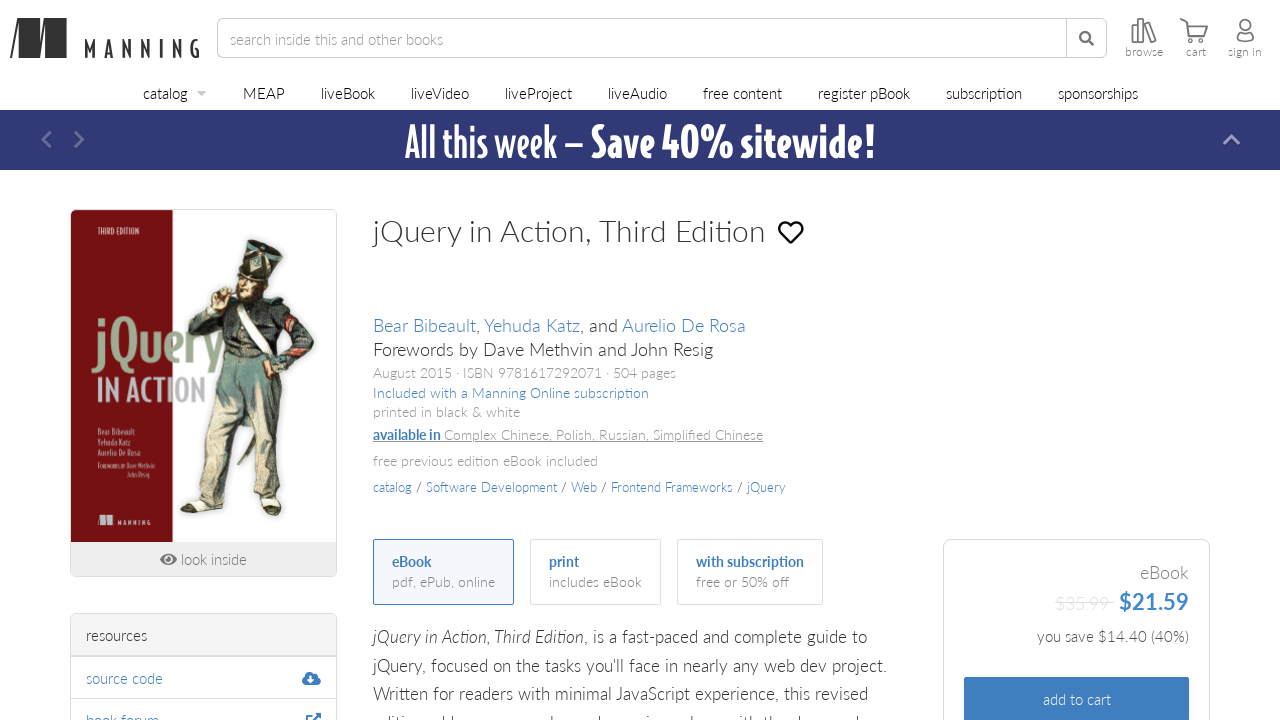

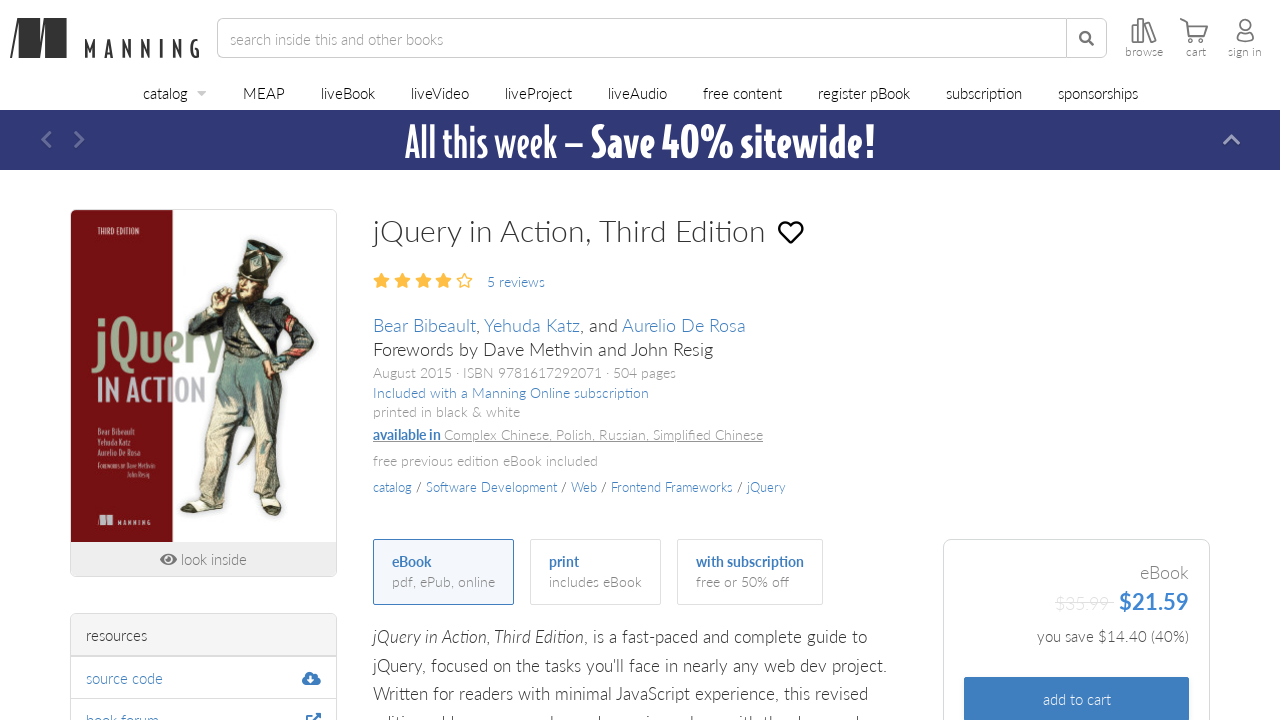